Tests window popup handling by opening a new window, switching to it, interacting with elements, and closing it

Starting URL: https://skpatro.github.io/demo/links/

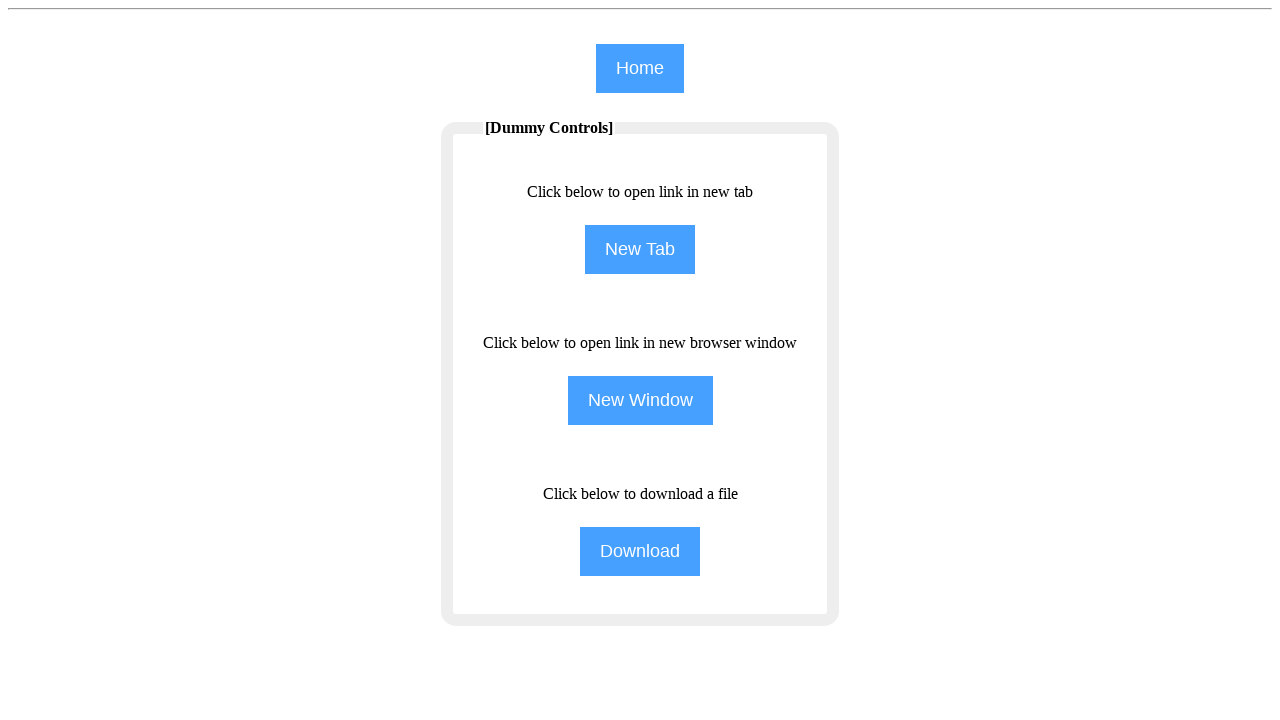

Clicked NewWindow button to open popup at (640, 400) on input[name='NewWindow']
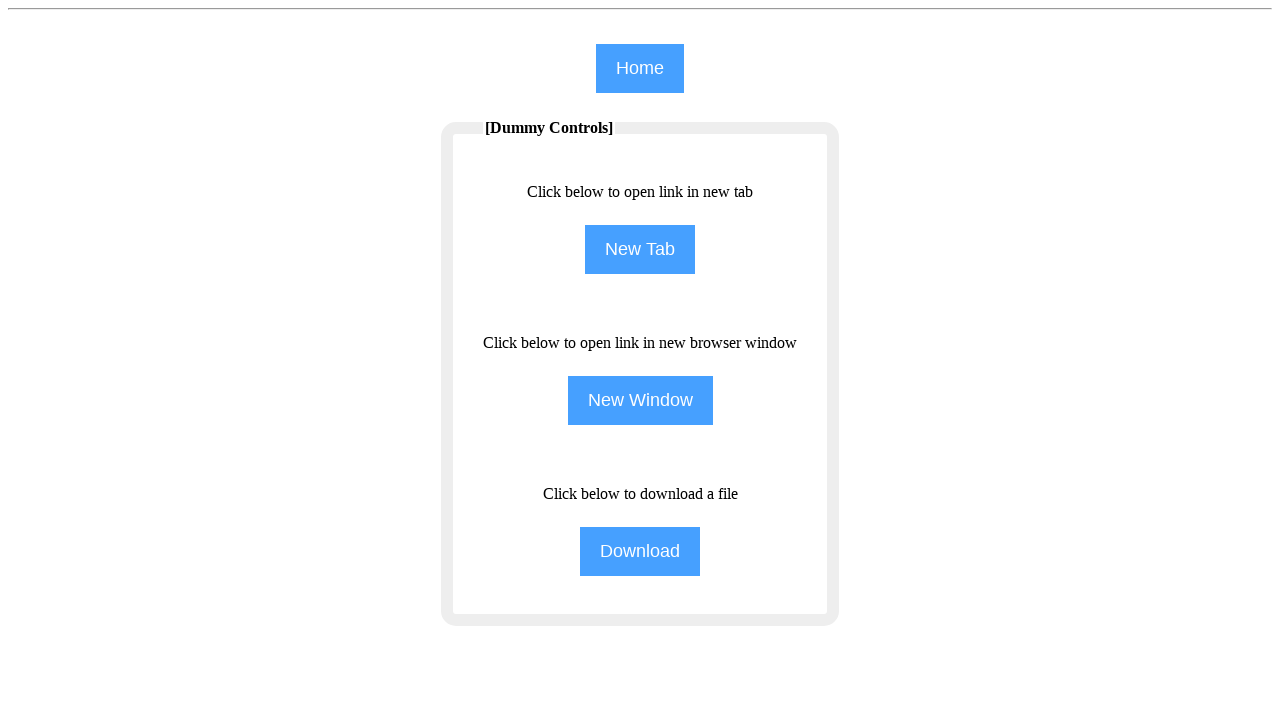

Captured new popup window reference
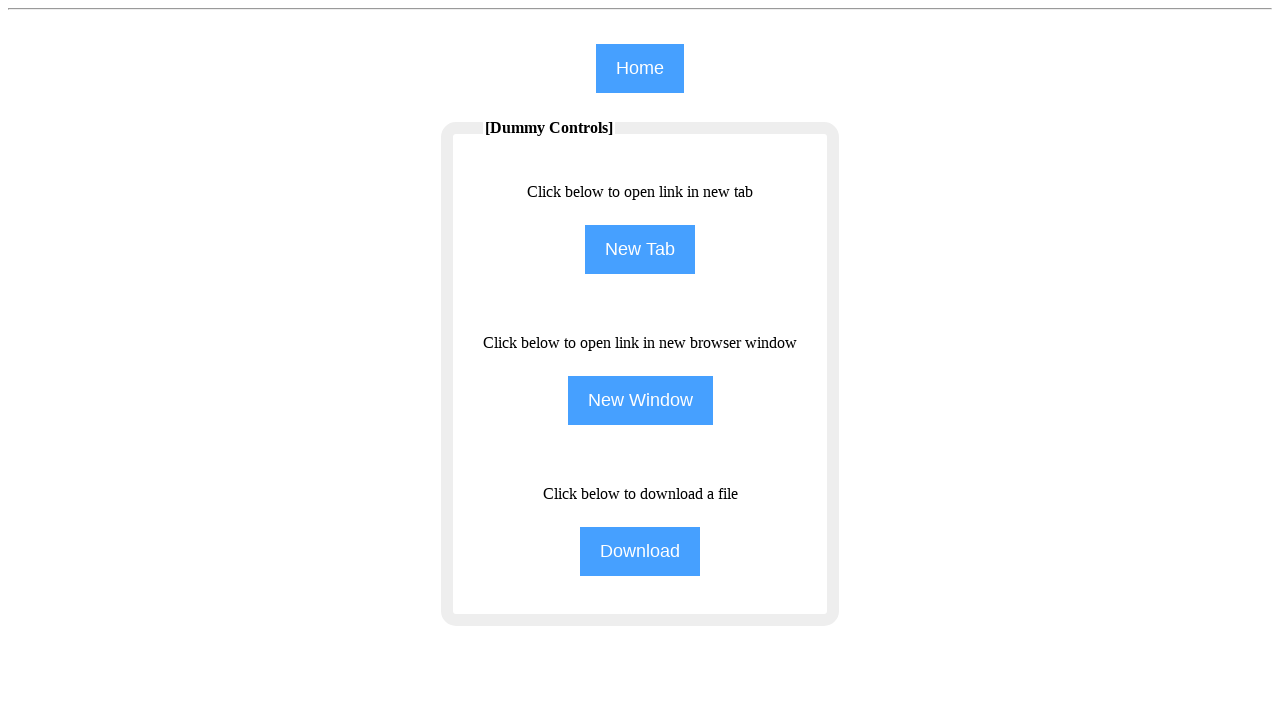

New popup window loaded
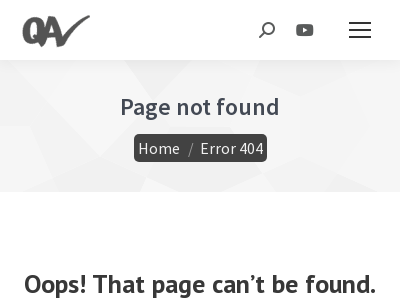

Filled search field with 'My_Selenium' in popup window on input#the7-search
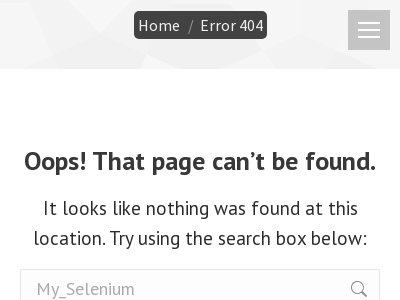

Closed popup window
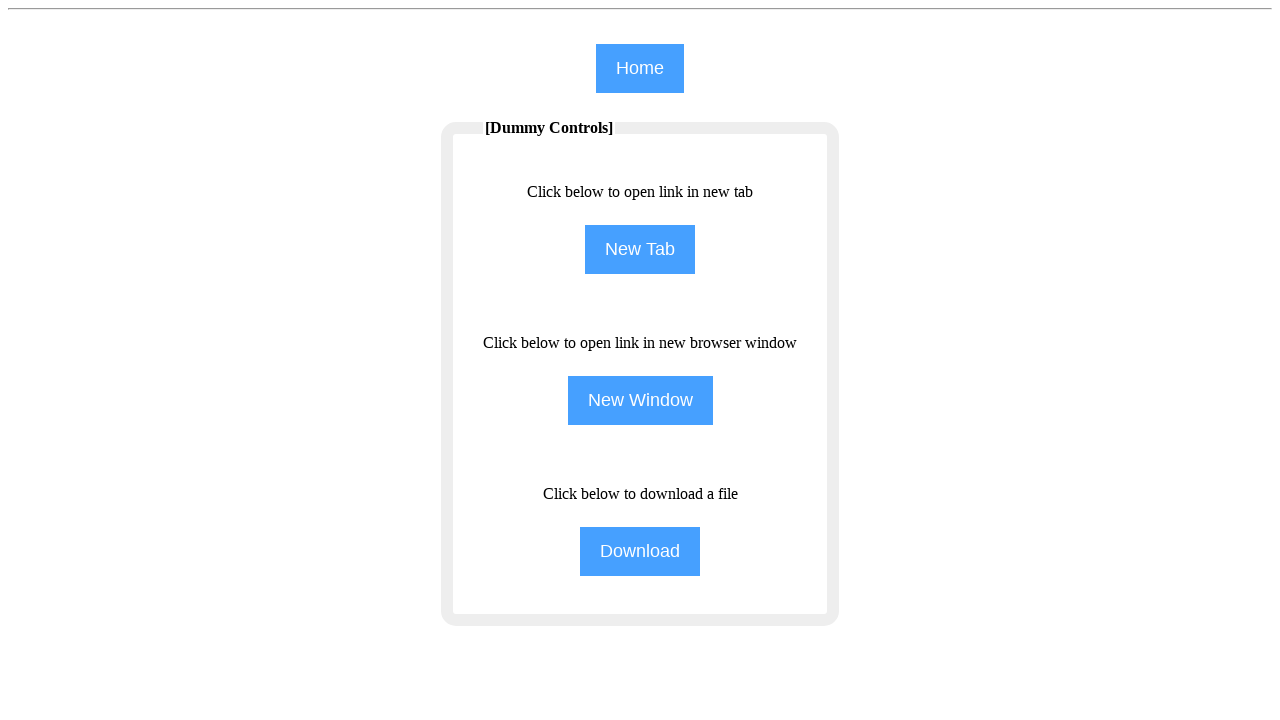

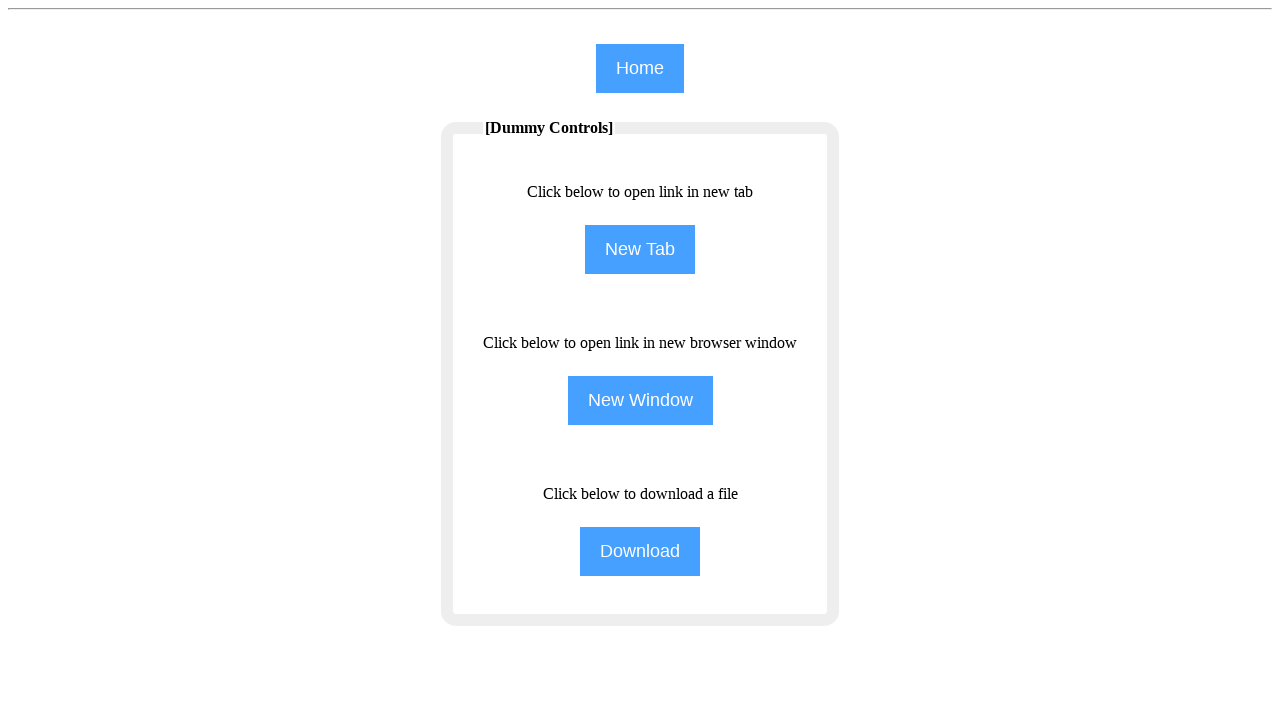